Tests login form functionality by filling username and password fields, then submitting the form and navigating to a link

Starting URL: https://the-internet.herokuapp.com/login

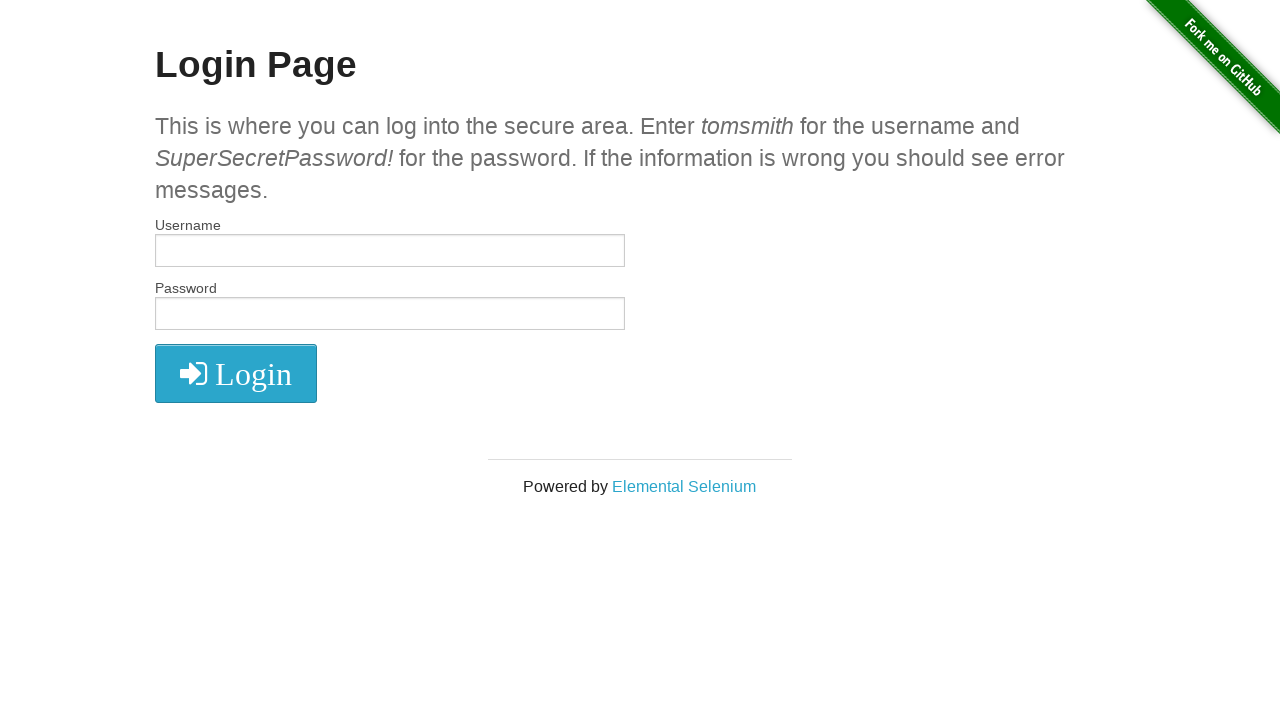

Filled username field with 'tomsmith' on //input[@type='text' and @id='username']
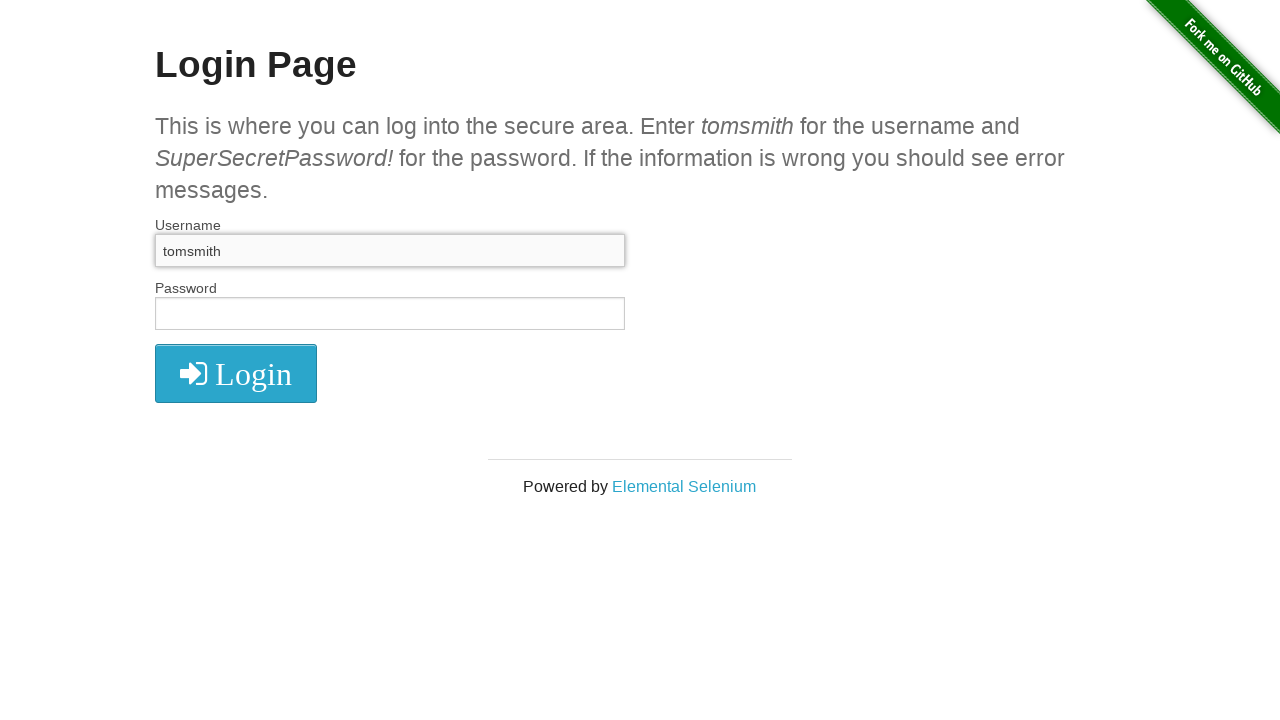

Cleared username field on //input[@type='text' and @id='username']
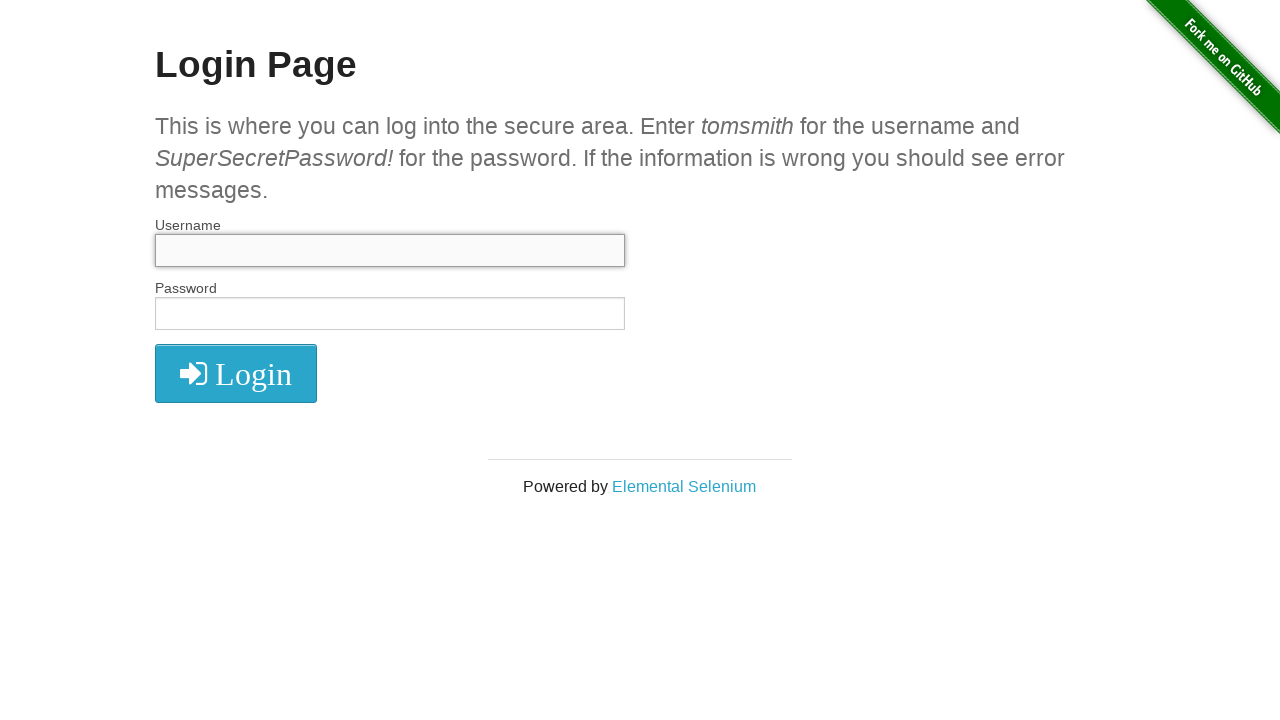

Filled username field with 'Welcometomsmith' on //input[@type='text' and @id='username']
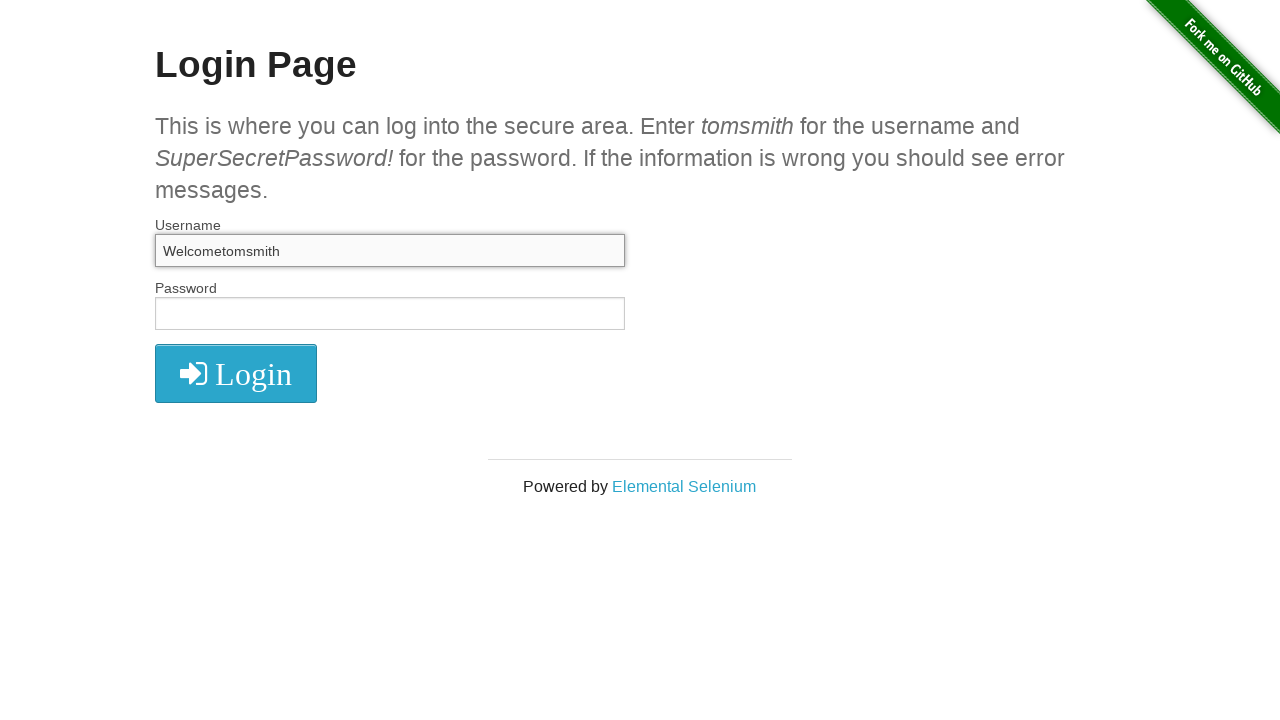

Cleared username field again on //input[@type='text' and @id='username']
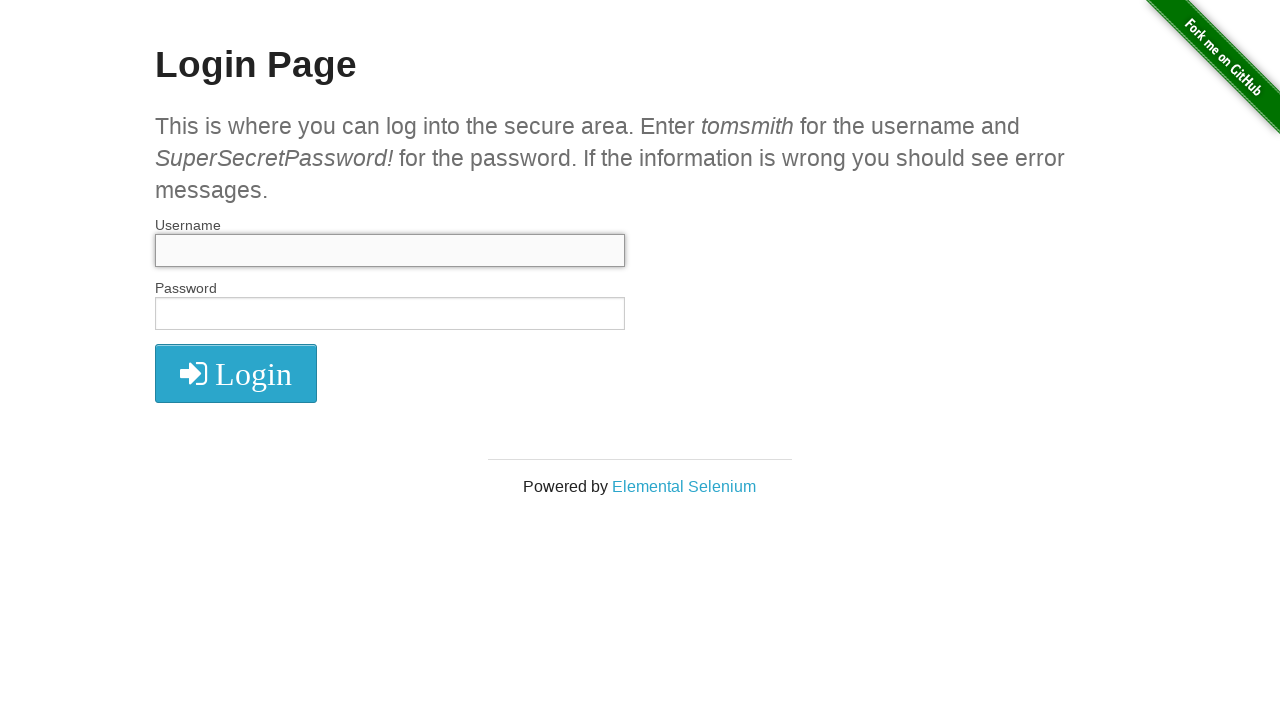

Filled username field with 'tomsmith' final time on //input[@type='text' and @id='username']
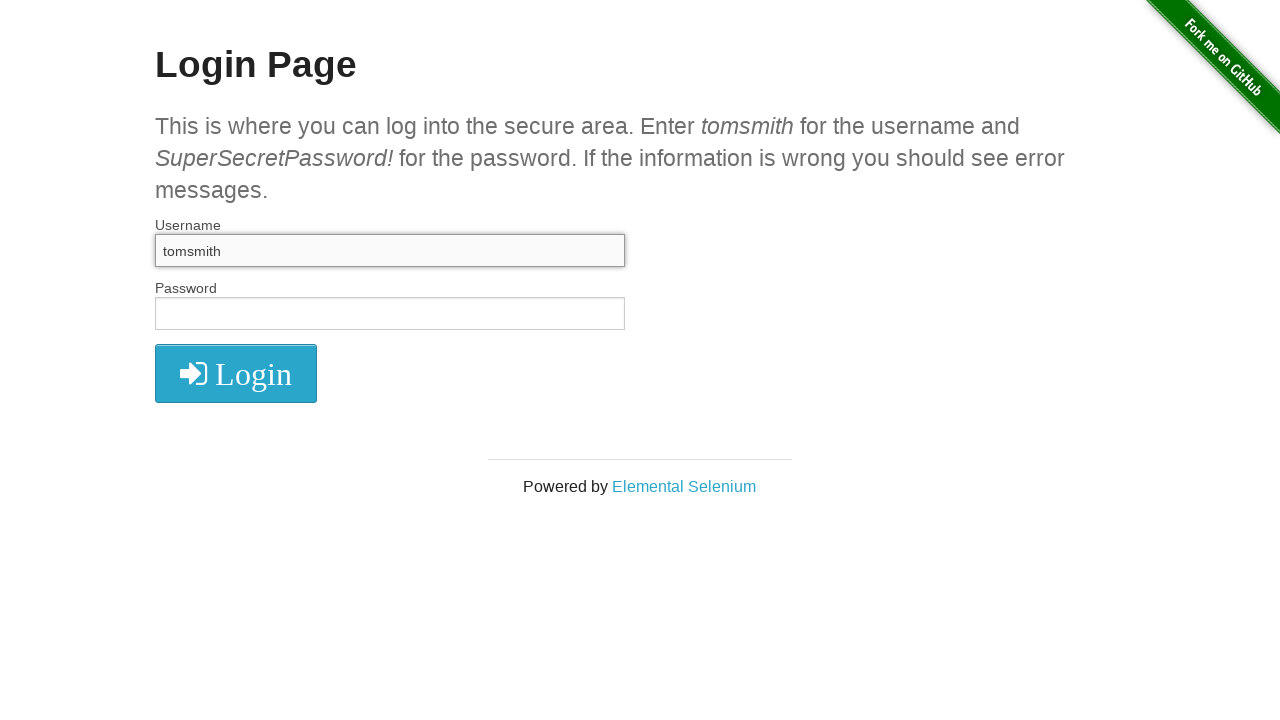

Filled password field with 'SuperSecretPassword!' on //input[@name='password' or @id='password']
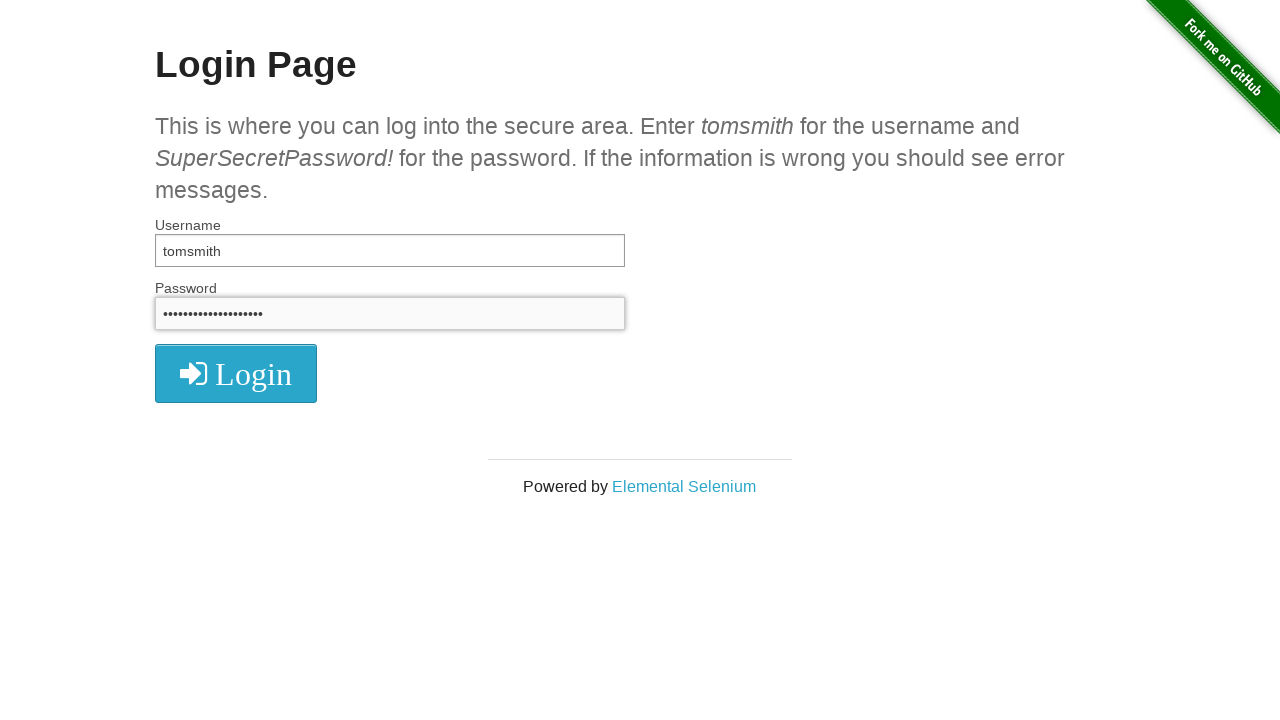

Clicked login submit button at (236, 374) on xpath=//i[@class='fa fa-2x fa-sign-in']
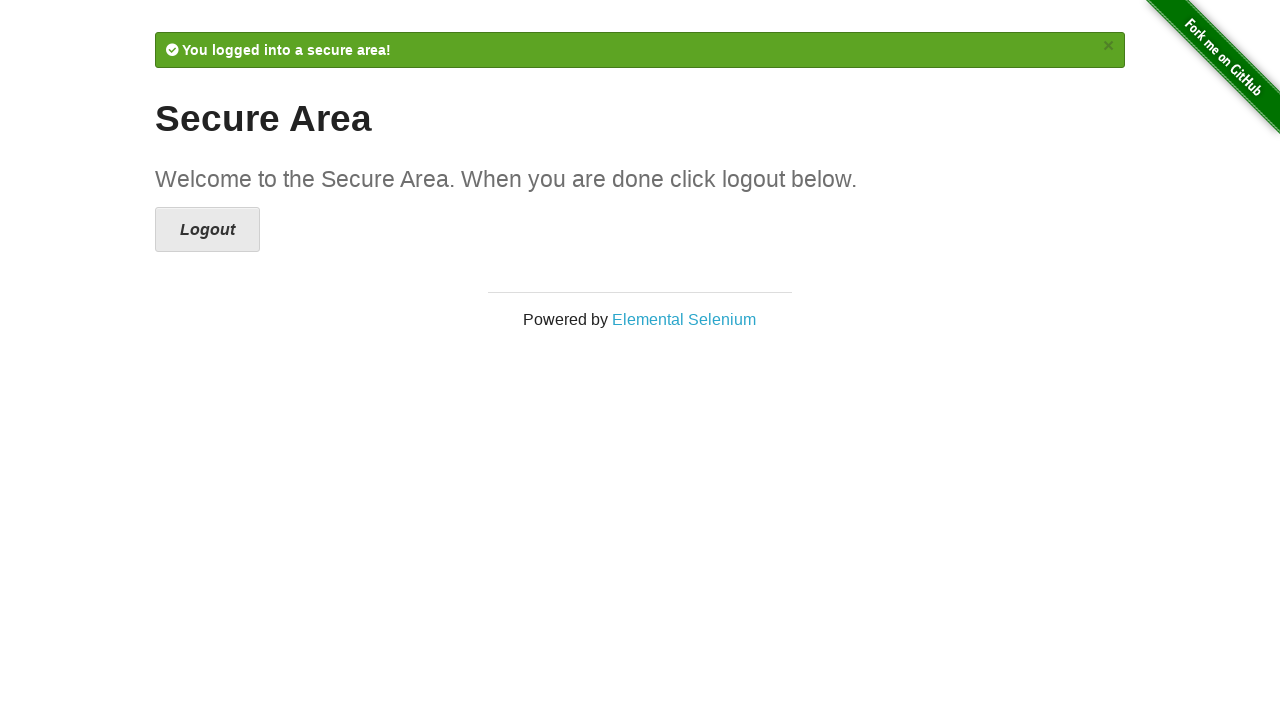

Clicked on Elemental Selenium link at (684, 320) on text=Elemental
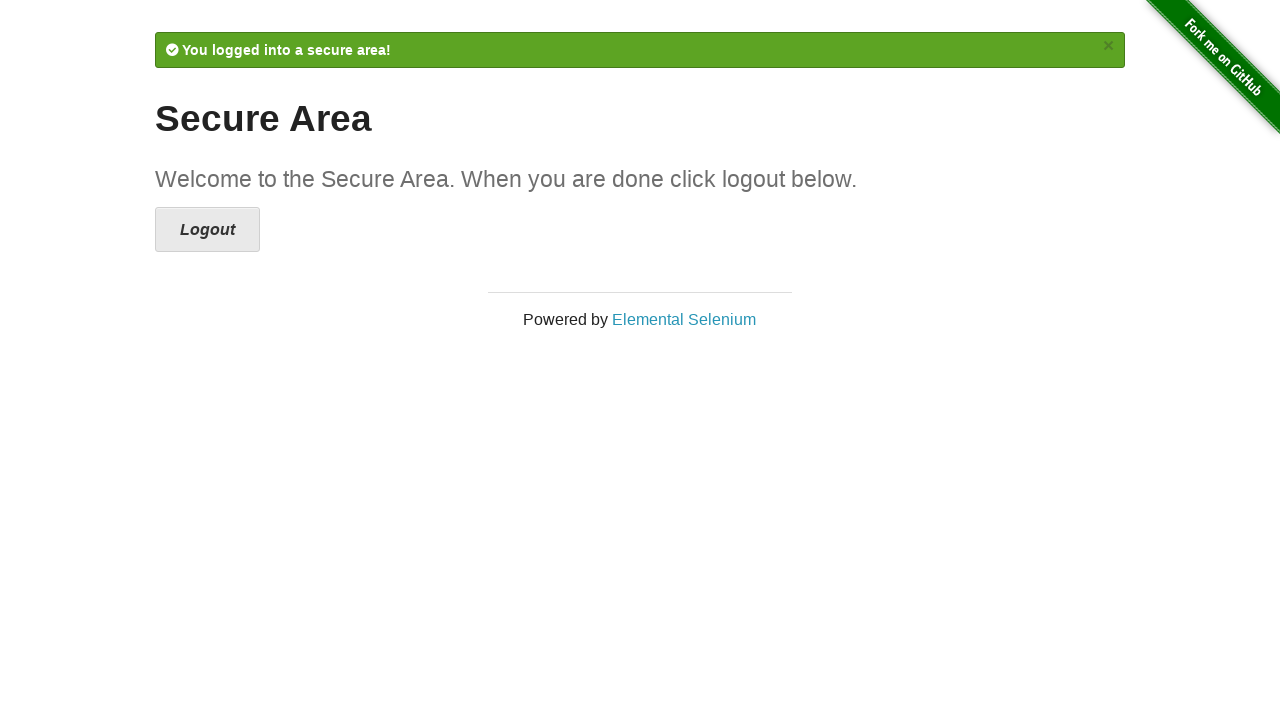

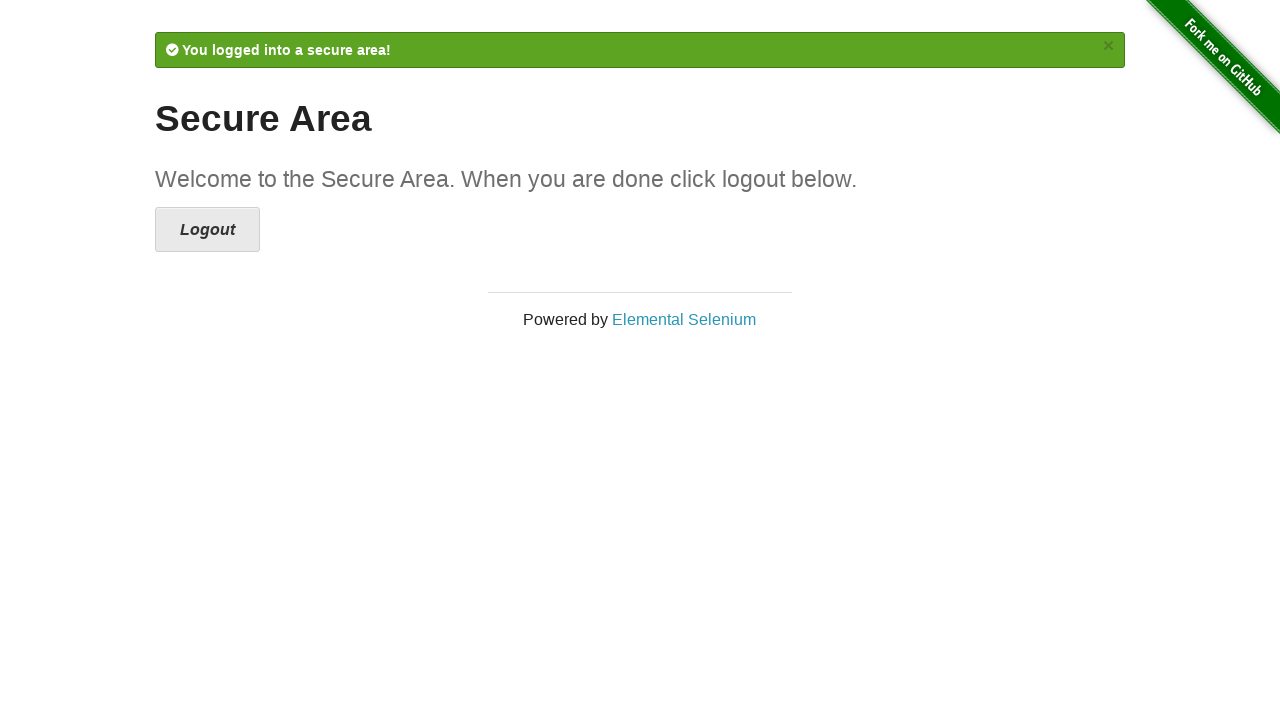